Tests hotel website registration flow by creating a new account with user details

Starting URL: https://hotel-testlab.coderslab.pl/en/

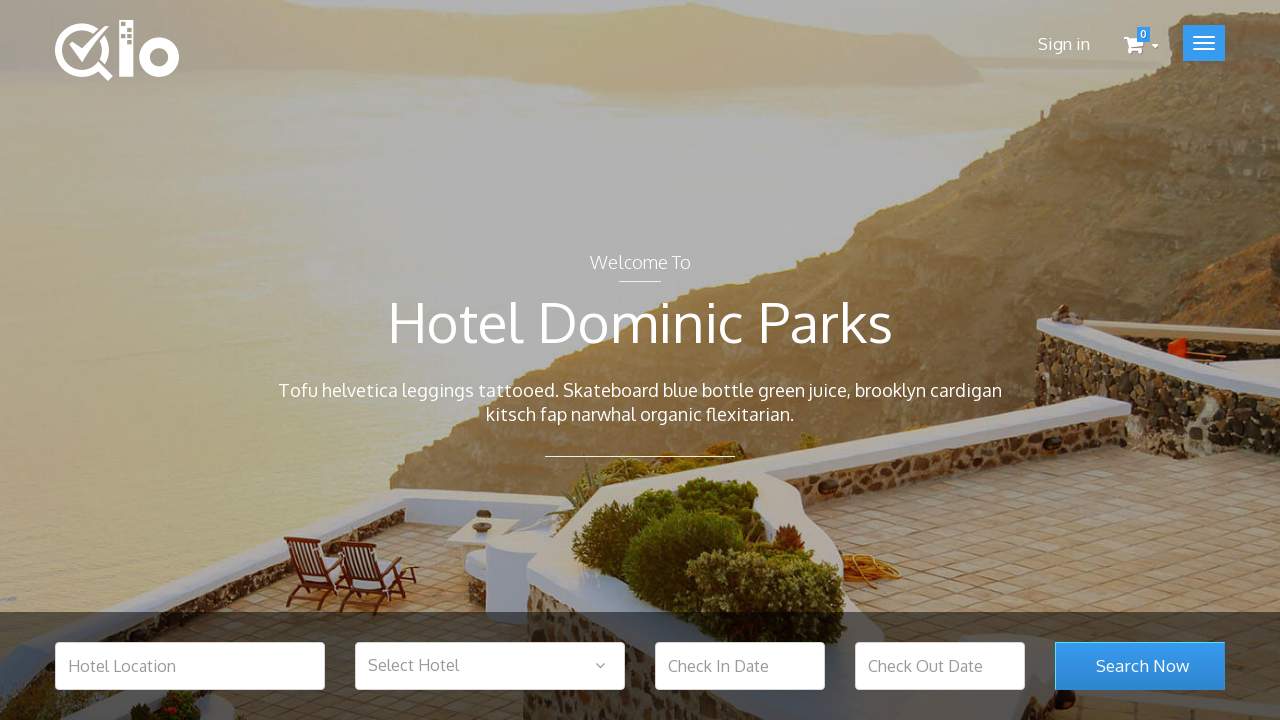

Clicked Sign In link at (1064, 44) on .user_login
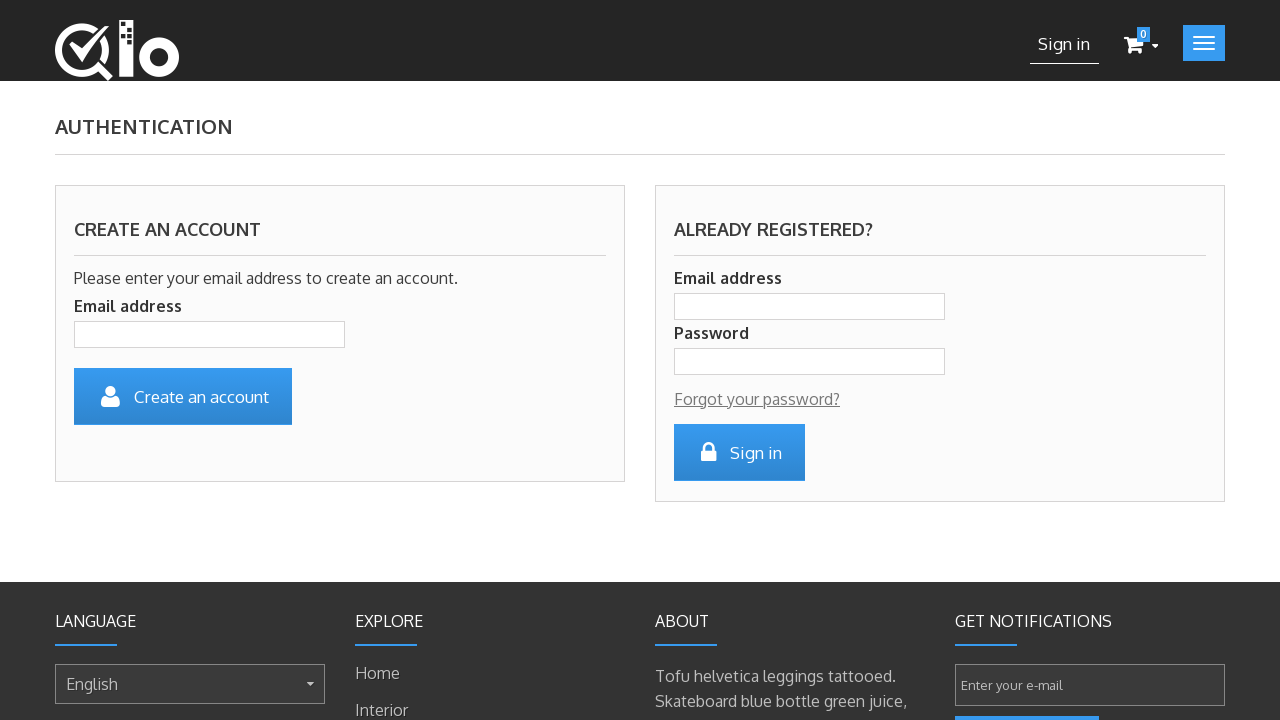

Filled email field with 'testuser847@test.com' for new account creation on .account_input
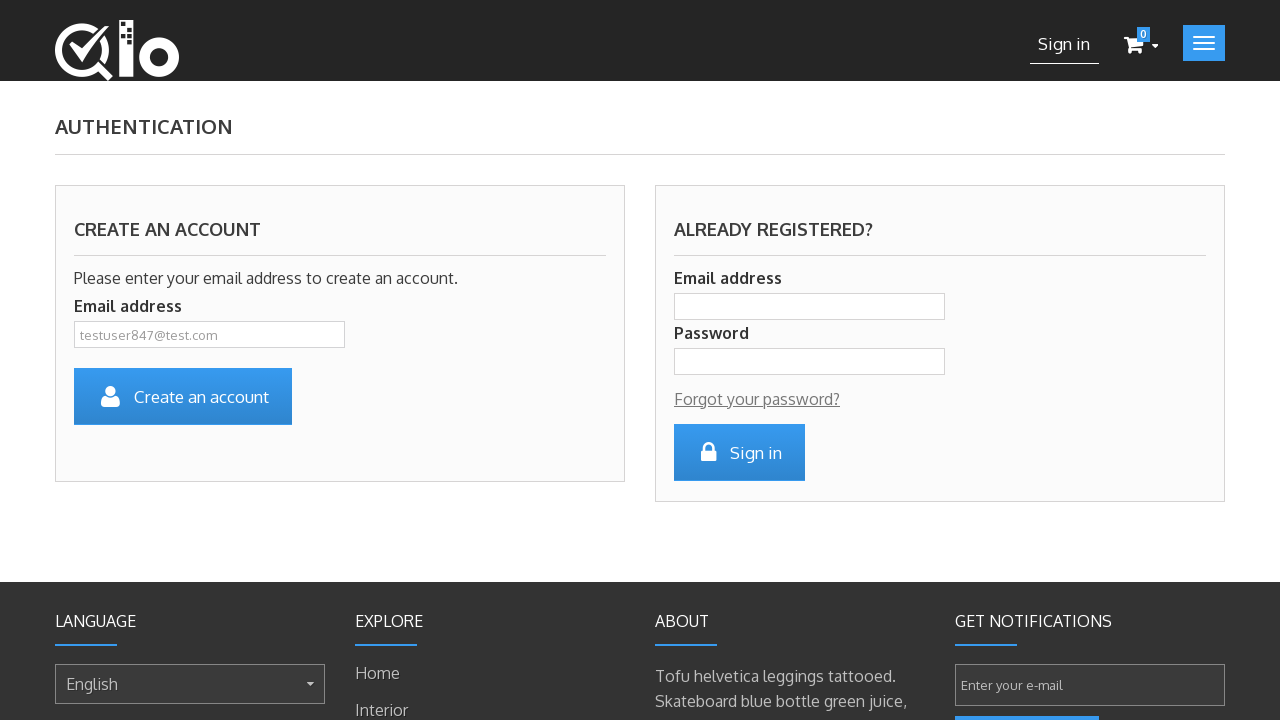

Clicked create account submit button at (183, 396) on #SubmitCreate
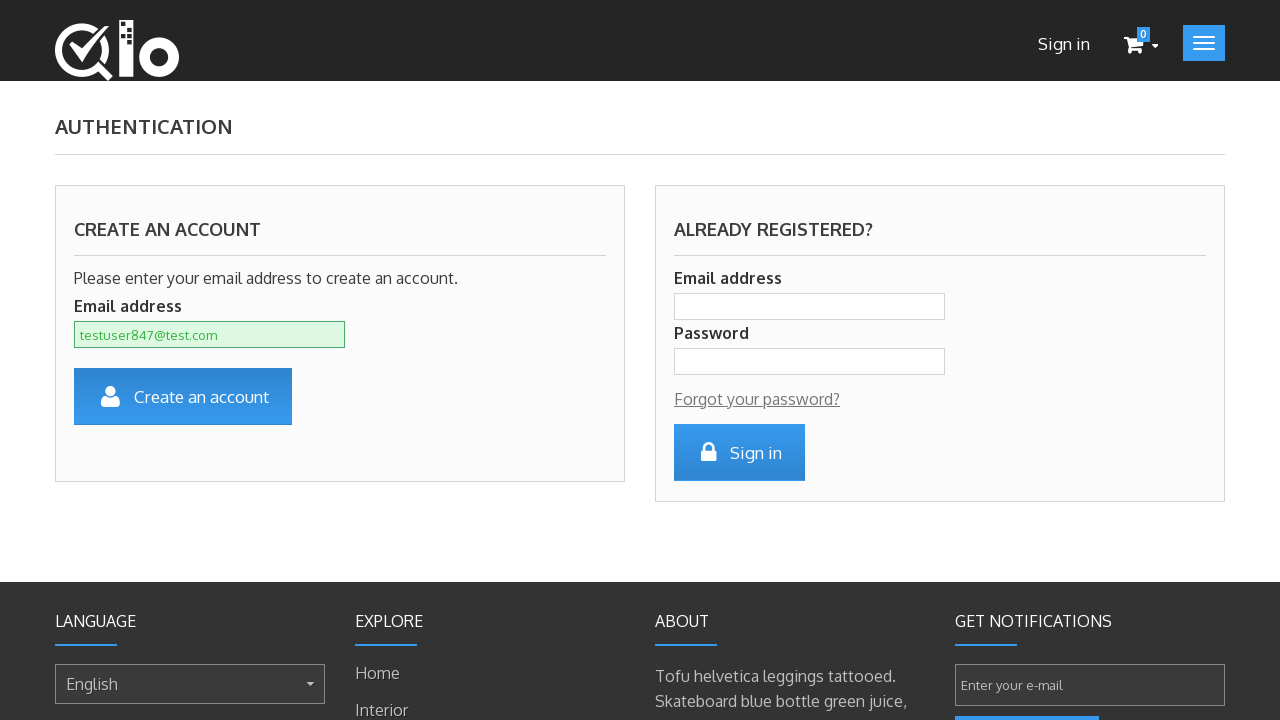

Registration form loaded - first name field appeared
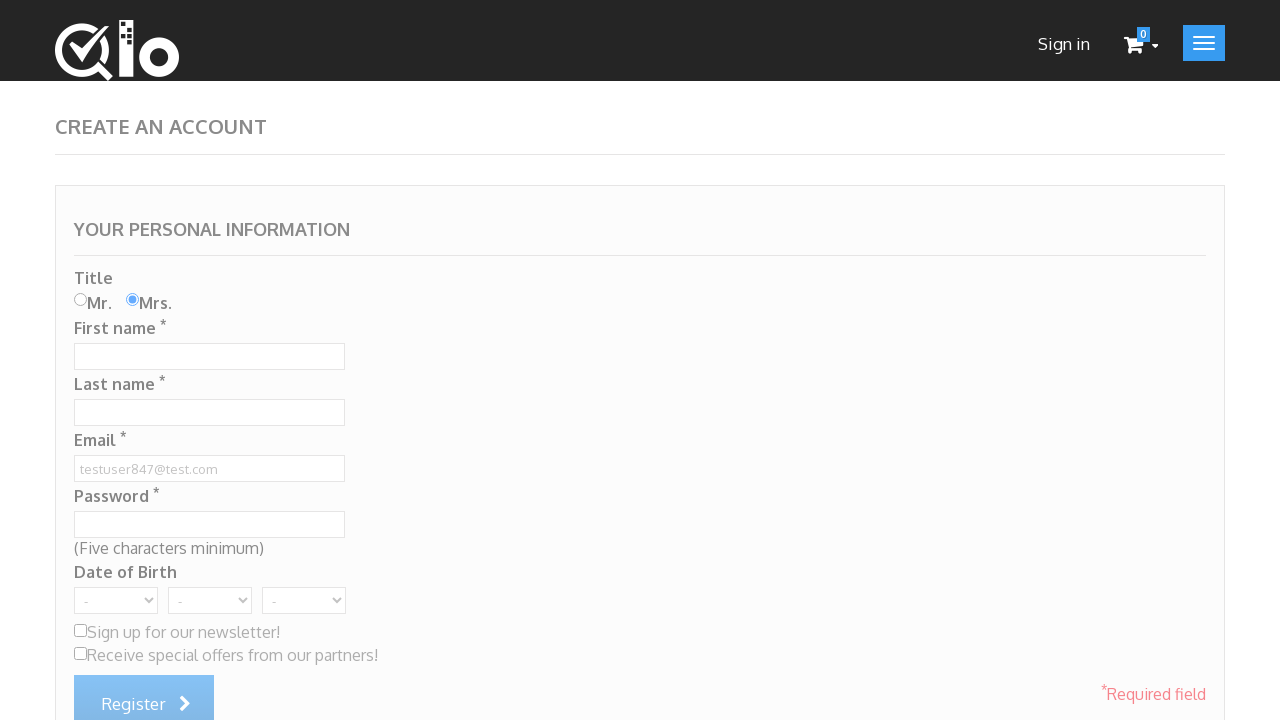

Filled first name field with 'Michael' on #customer_firstname
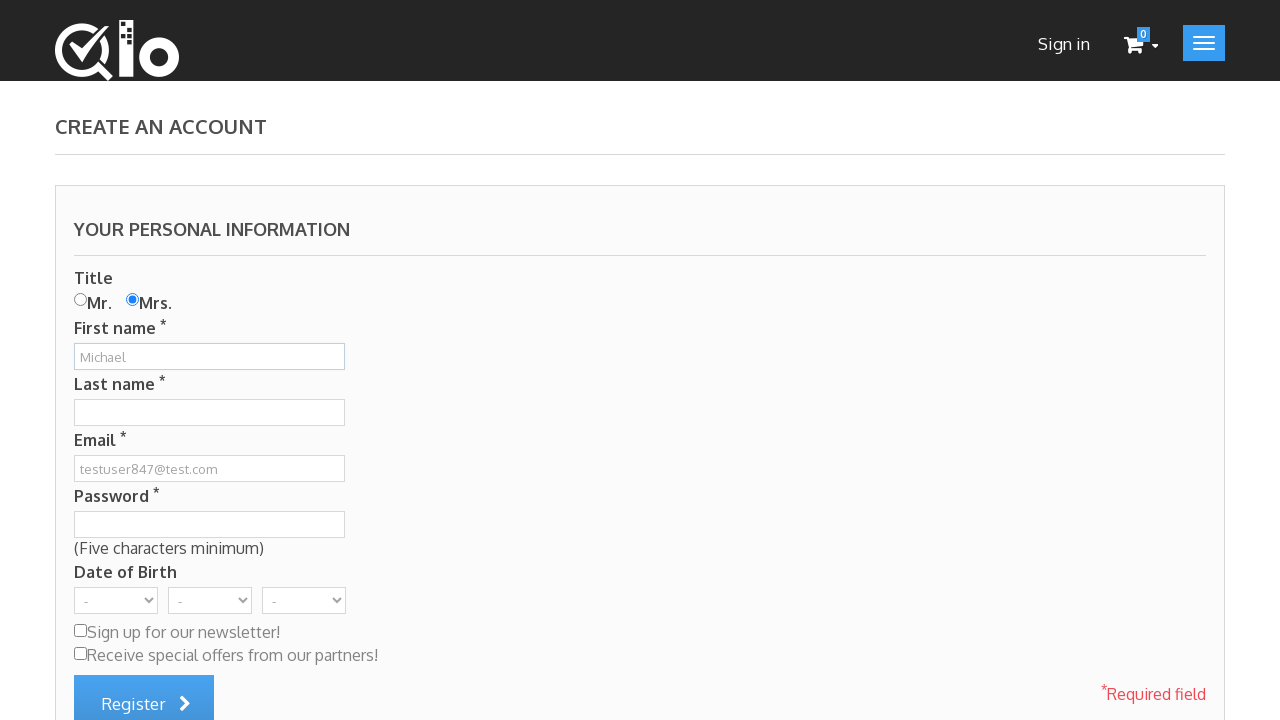

Filled last name field with 'Johnson' on #customer_lastname
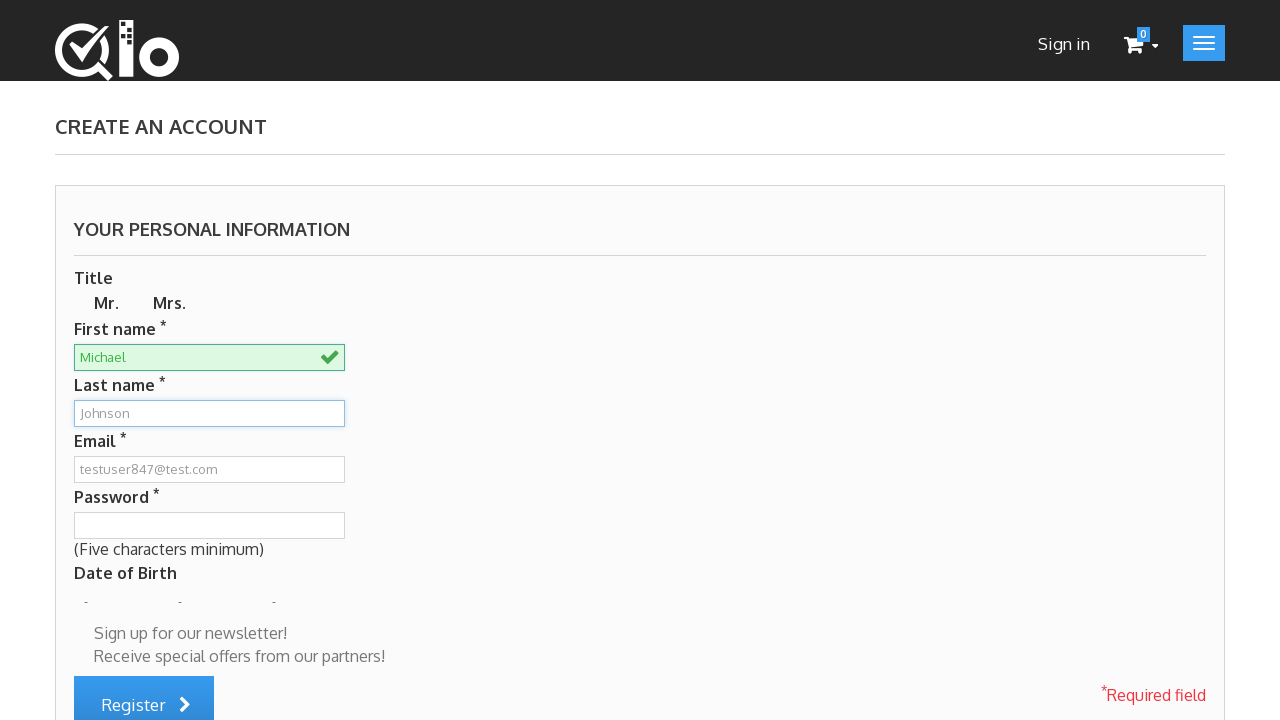

Cleared email field on #email
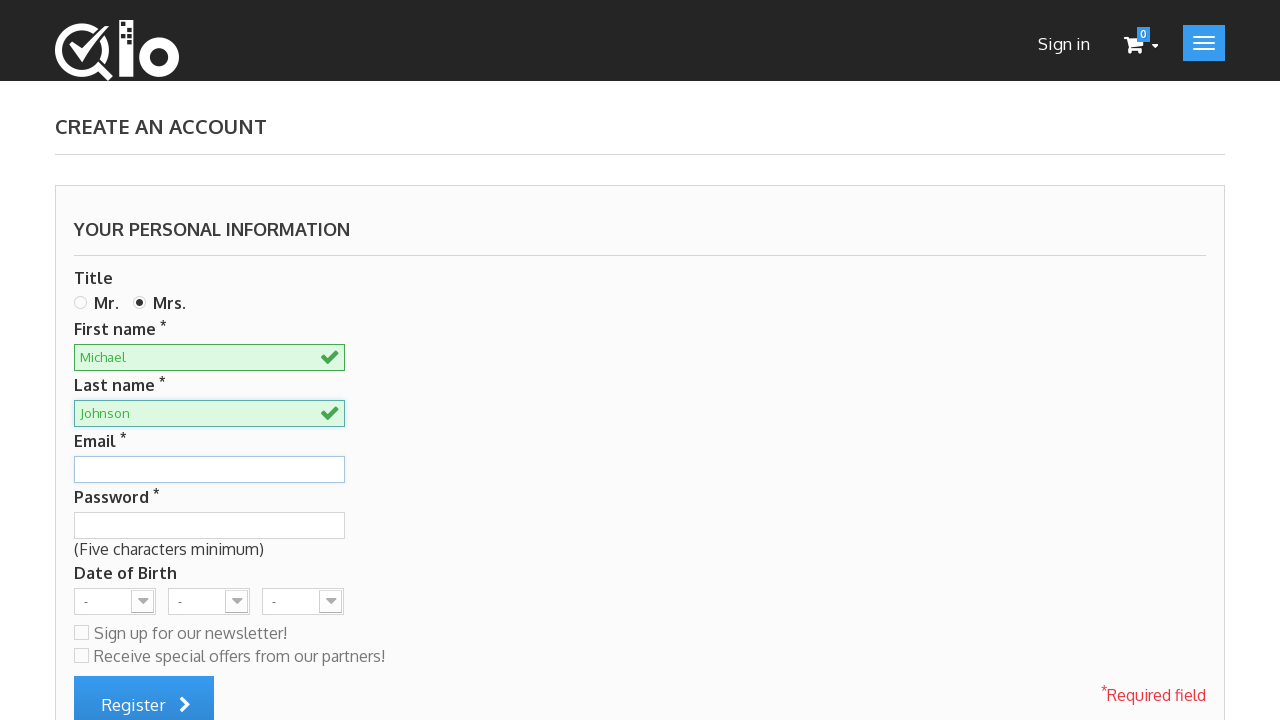

Filled email field with 'mjohnson392@test.com' on #email
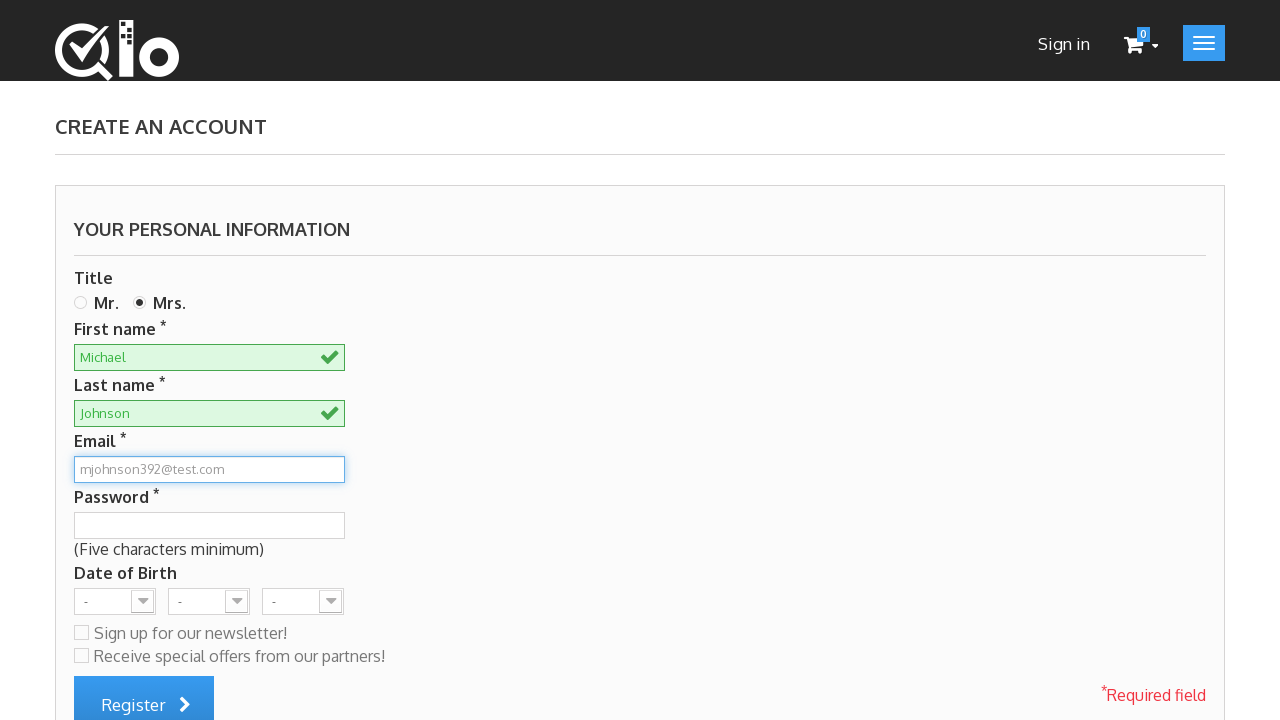

Filled password field with secure password on #passwd
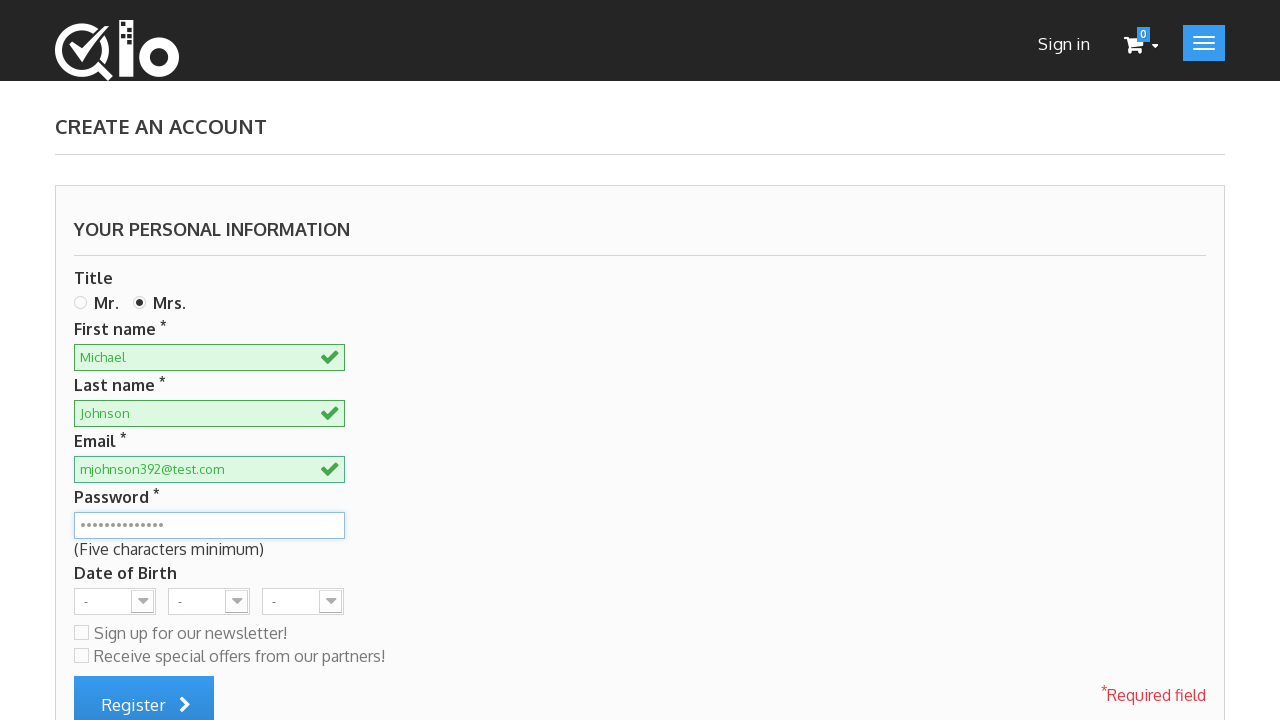

Clicked register account button to complete registration at (144, 692) on #submitAccount
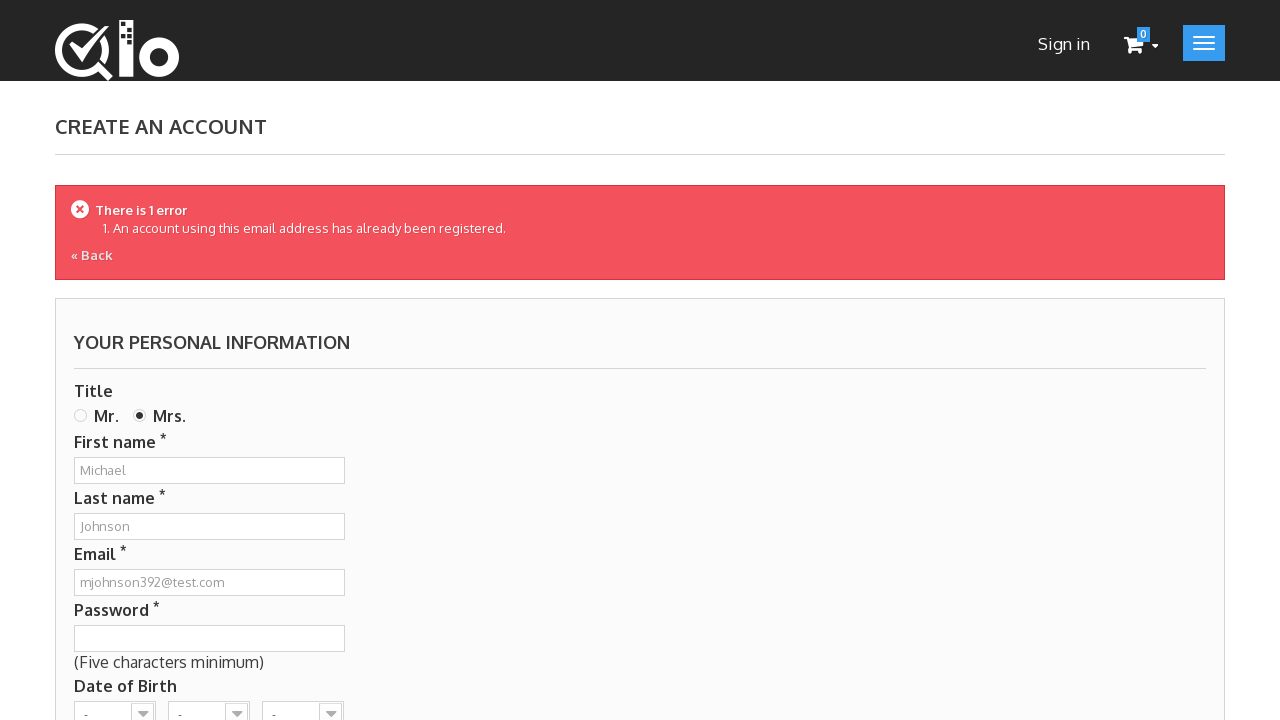

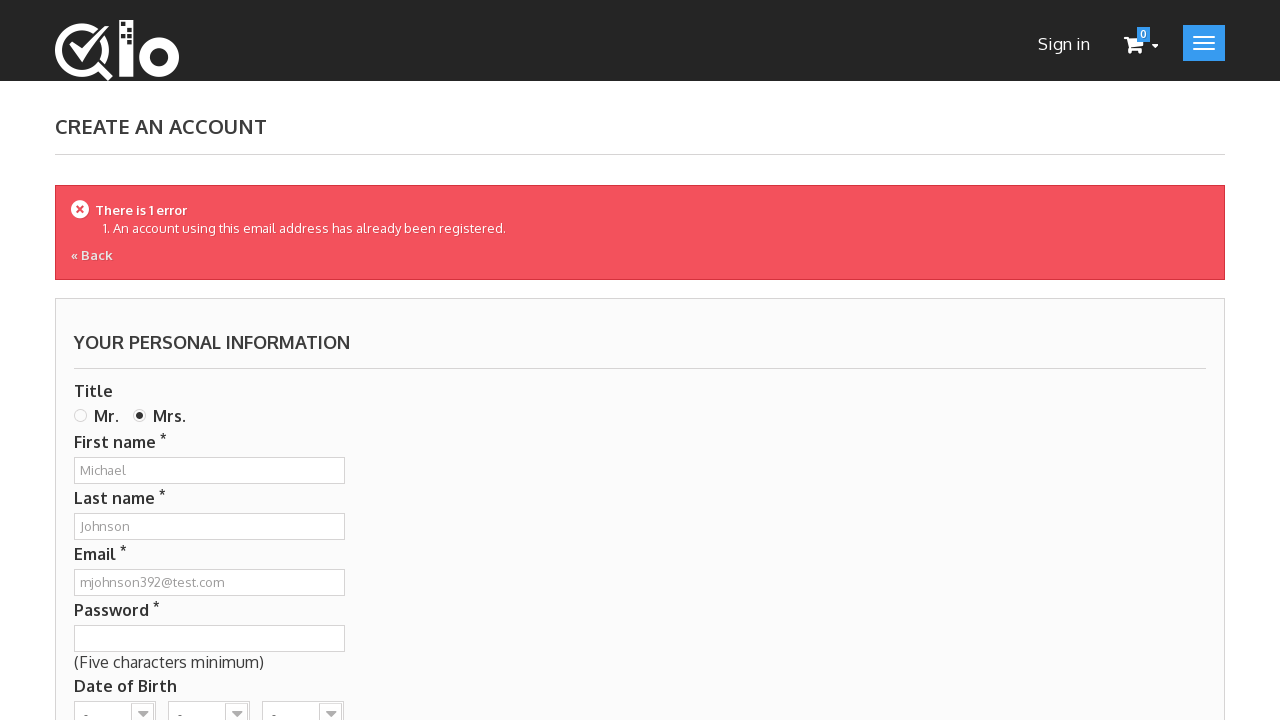